Tests drag and drop functionality on the jQuery UI droppable demo page by dragging an element and dropping it onto a target area within an iframe

Starting URL: https://jqueryui.com/droppable/

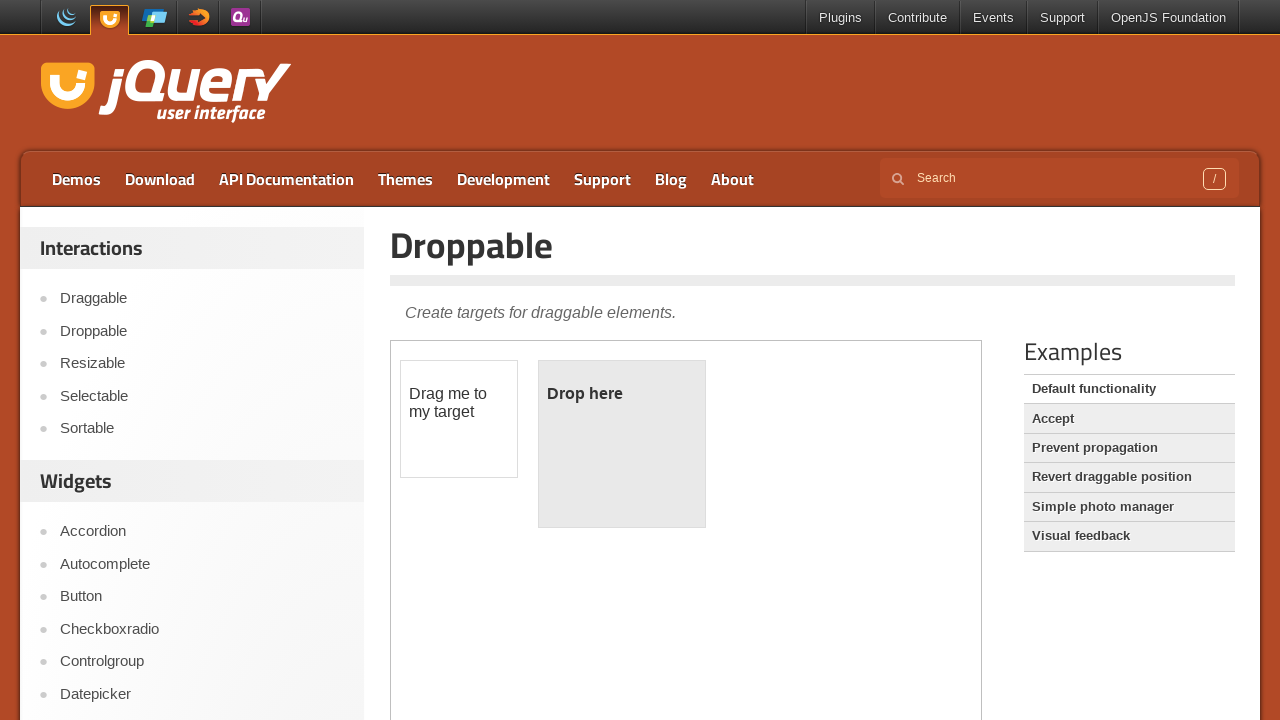

Located the demo iframe containing drag and drop elements
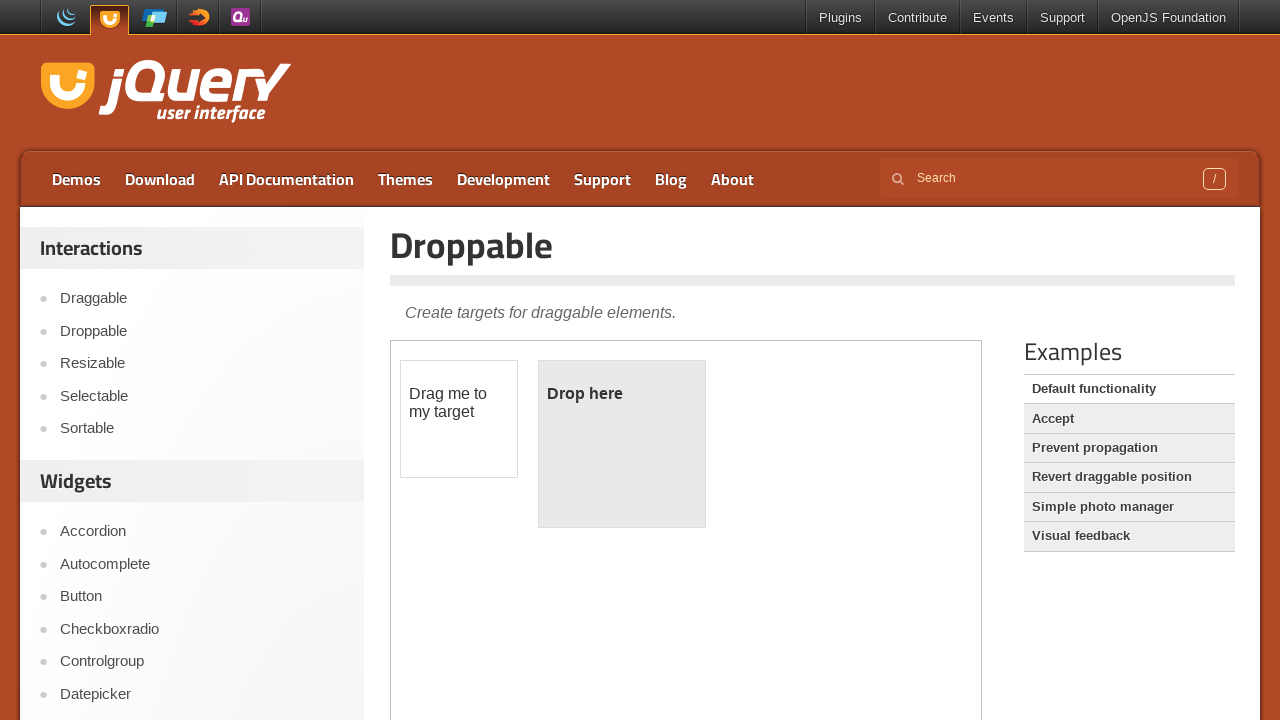

Located the draggable element (#draggable) within the iframe
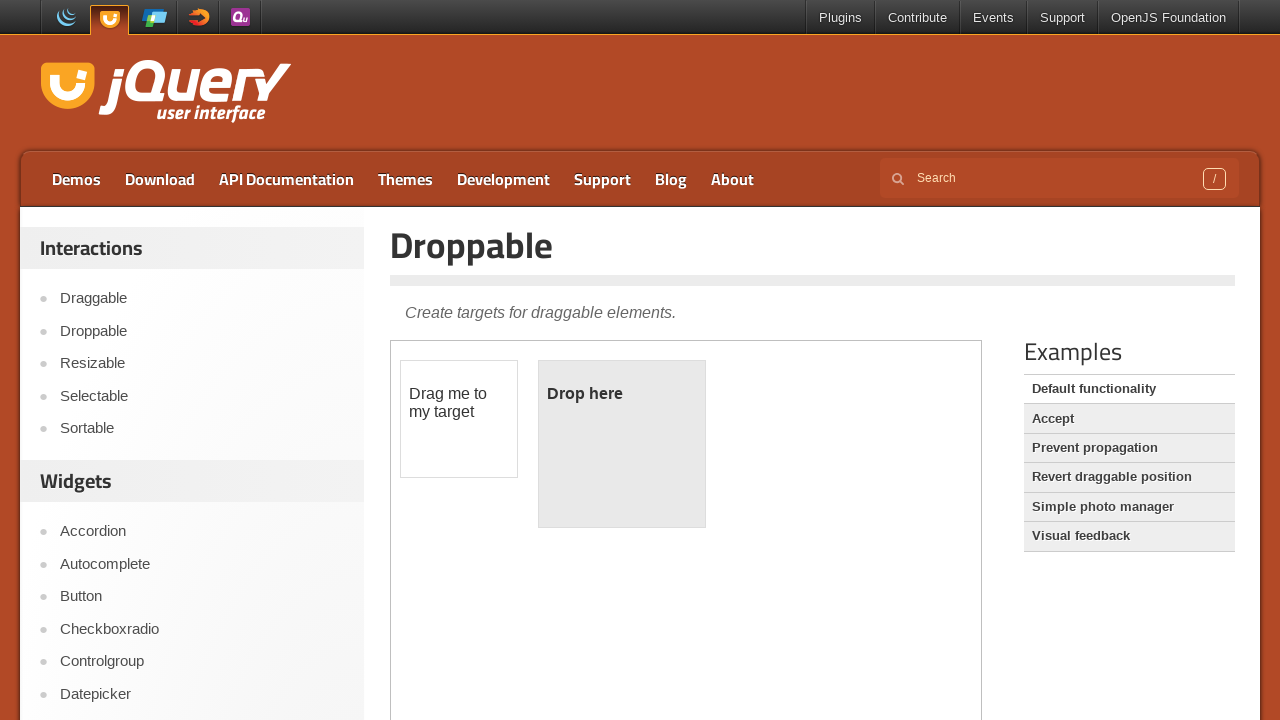

Located the droppable target element (#droppable) within the iframe
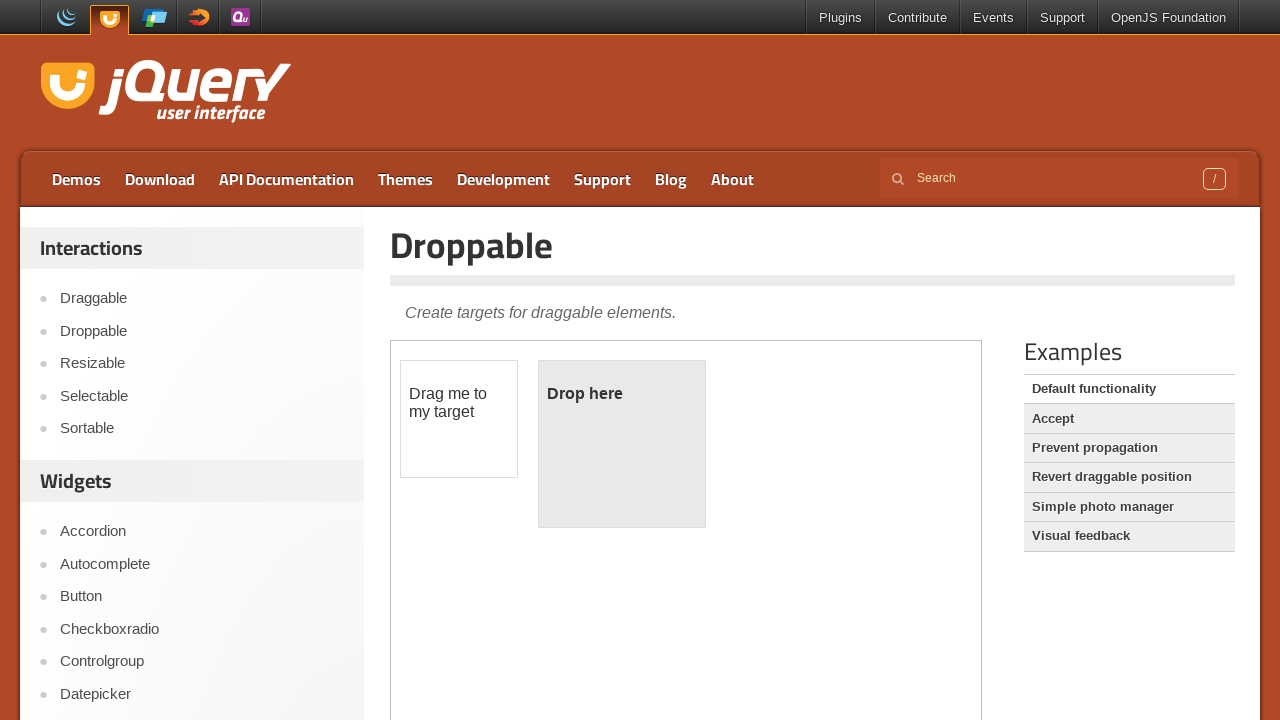

Successfully dragged the draggable element and dropped it onto the droppable target at (622, 444)
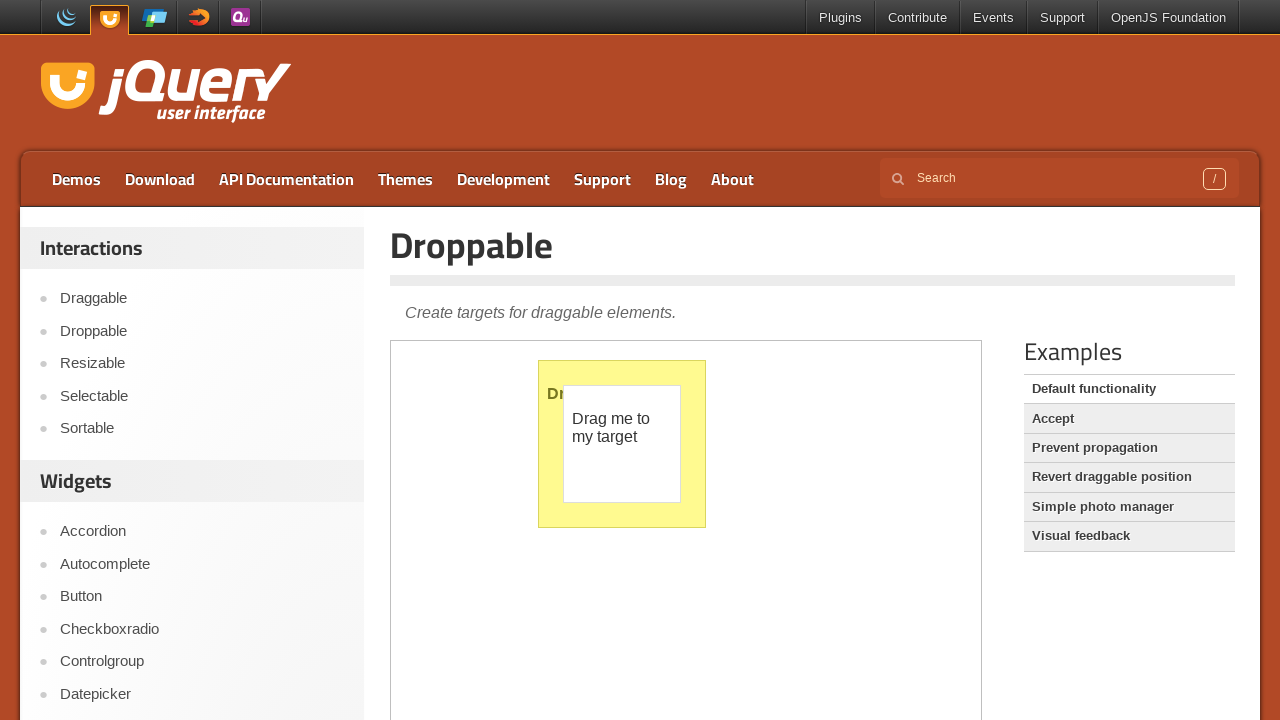

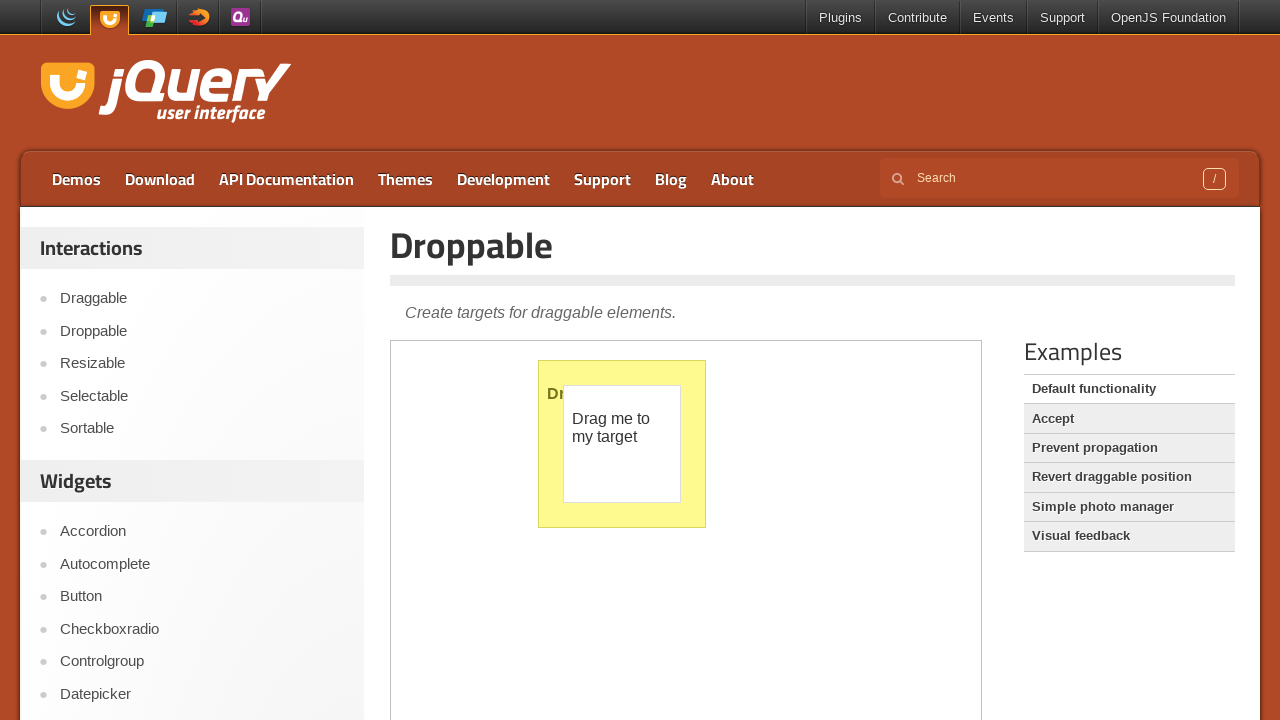